Navigates to demoqa.com homepage

Starting URL: https://demoqa.com

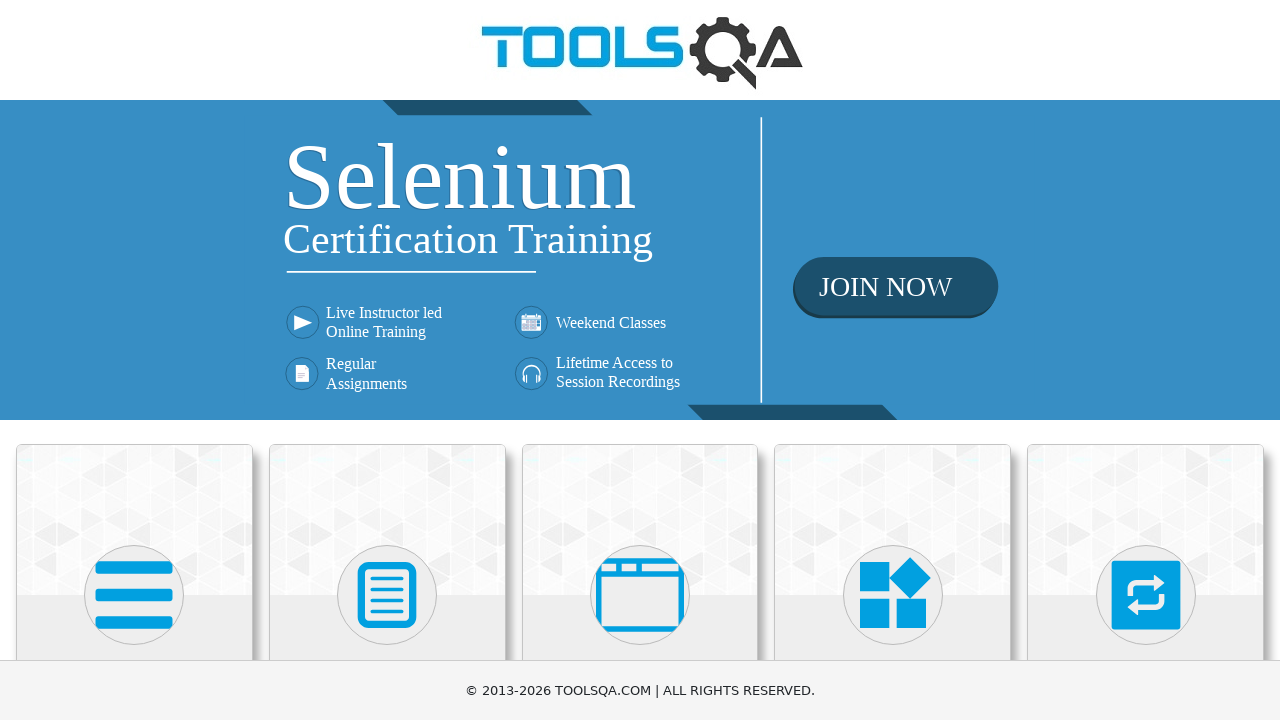

Navigated to demoqa.com homepage
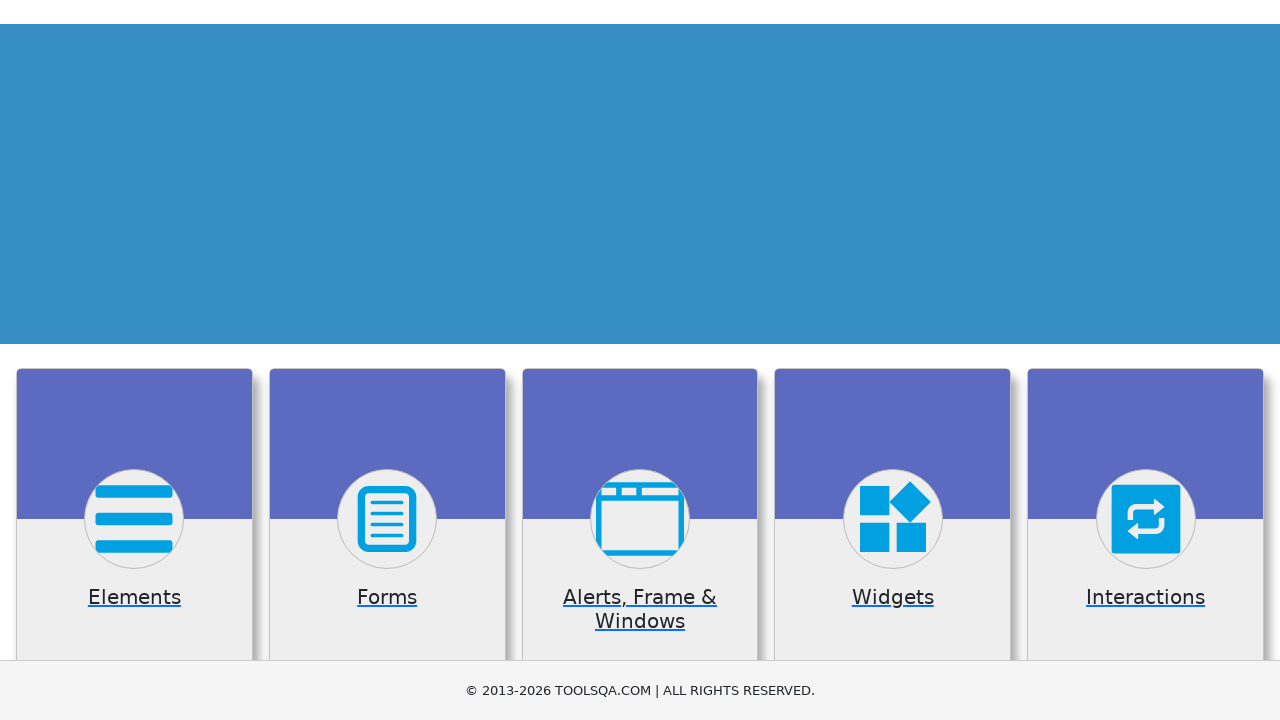

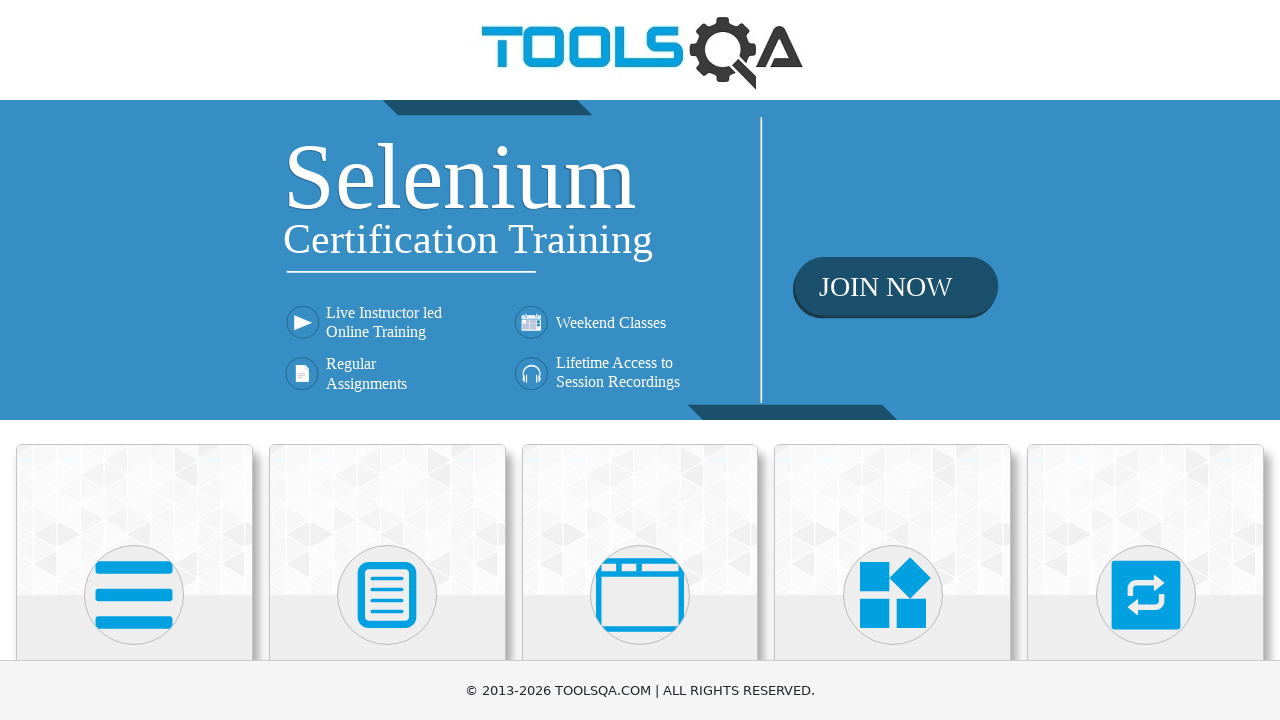